Tests browser navigation functionality by navigating to different URLs and using browser back, forward, and refresh operations

Starting URL: https://demo.actitime.com/login.do

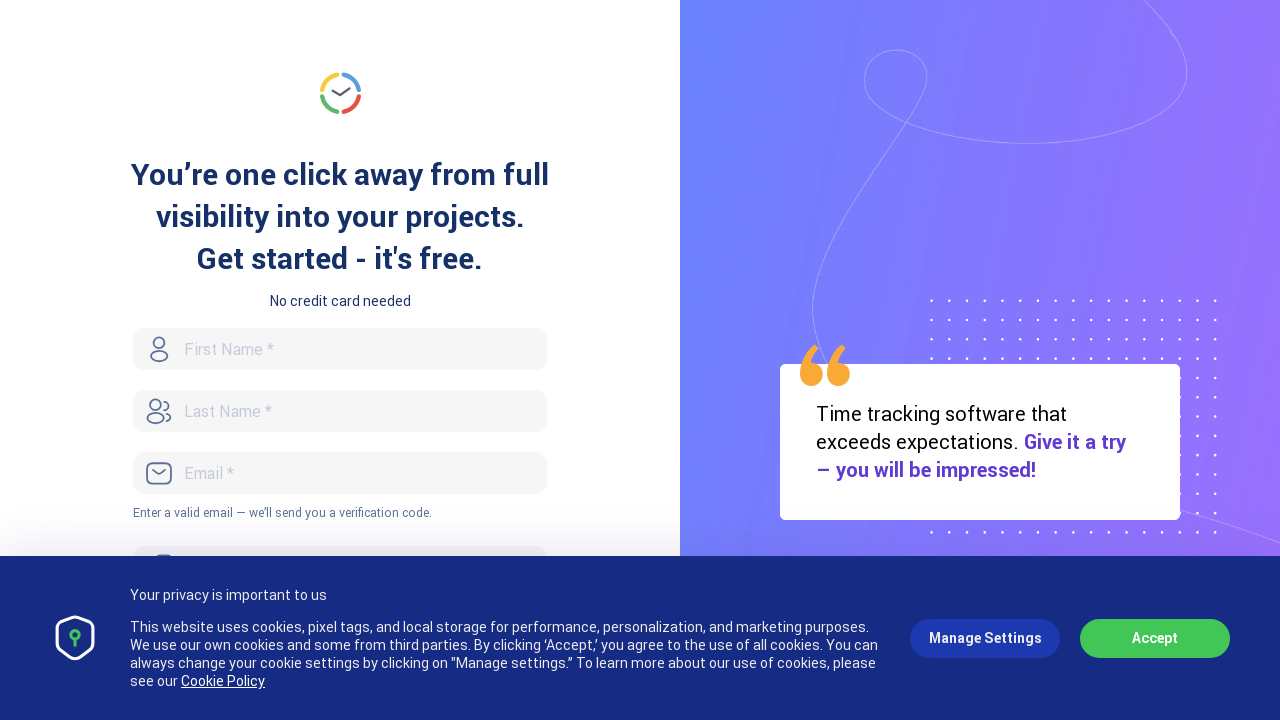

Navigated to Gmail
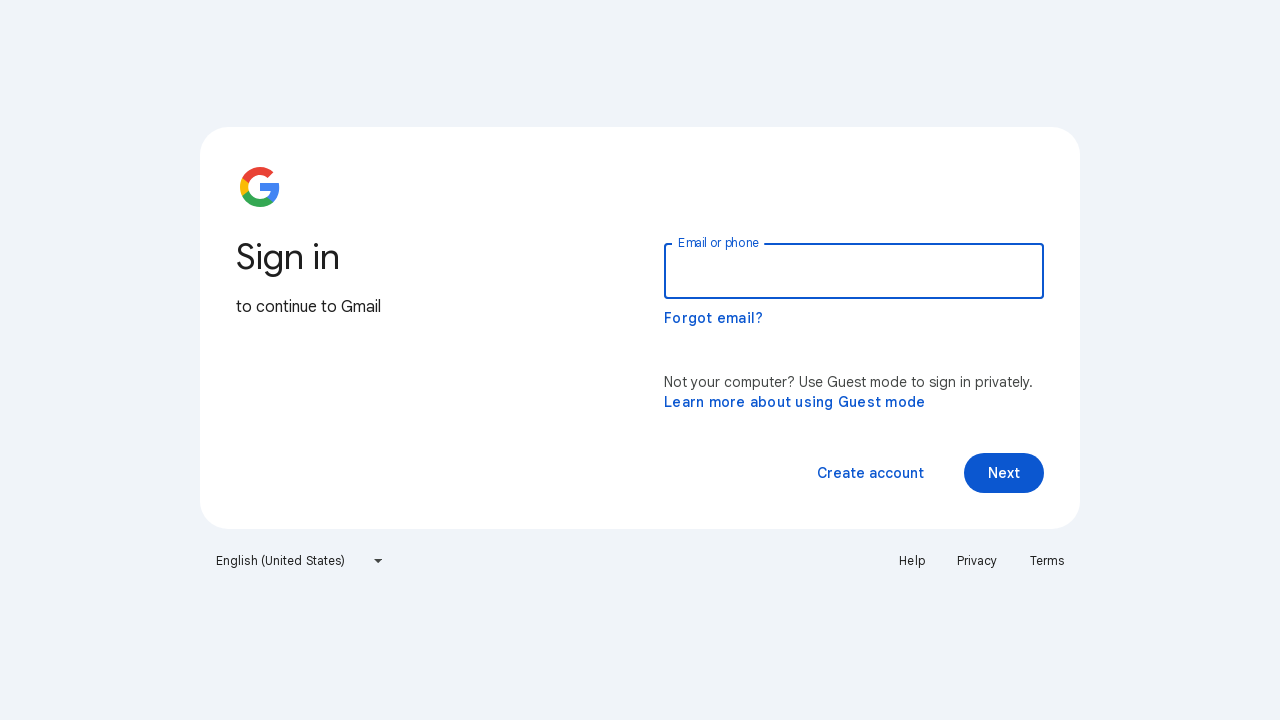

Navigated back to previous page
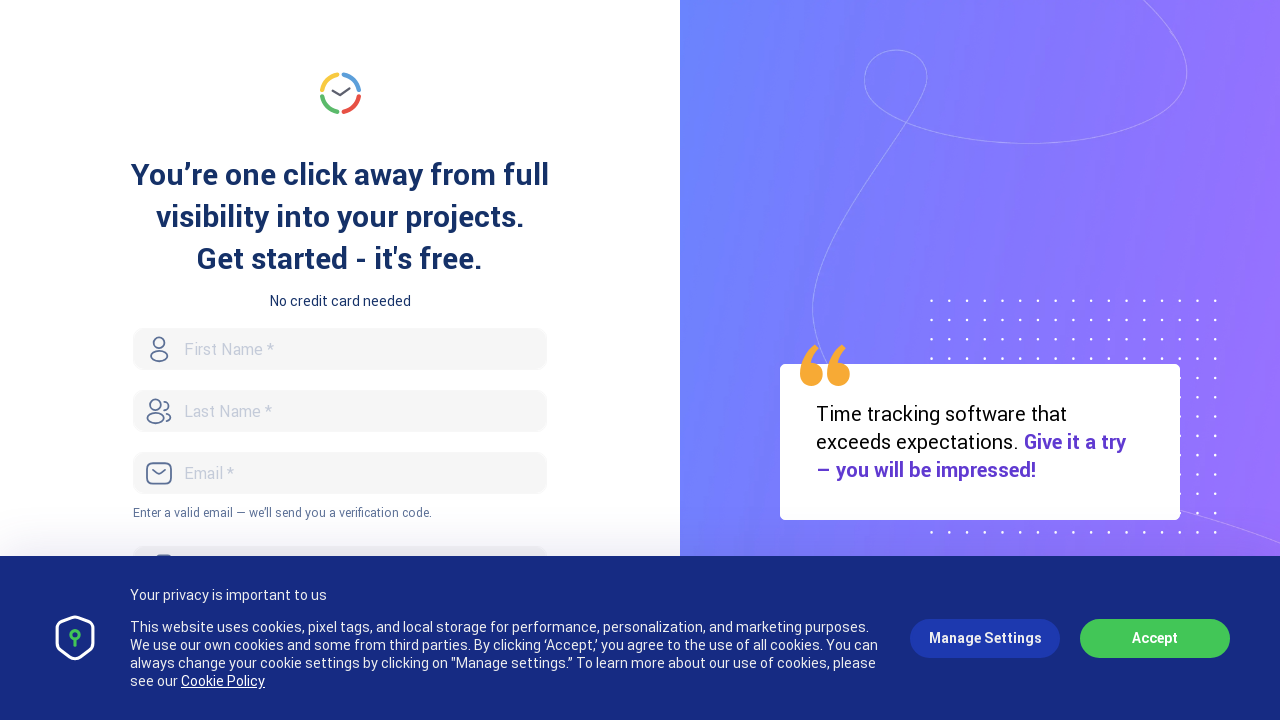

Navigated forward to Gmail
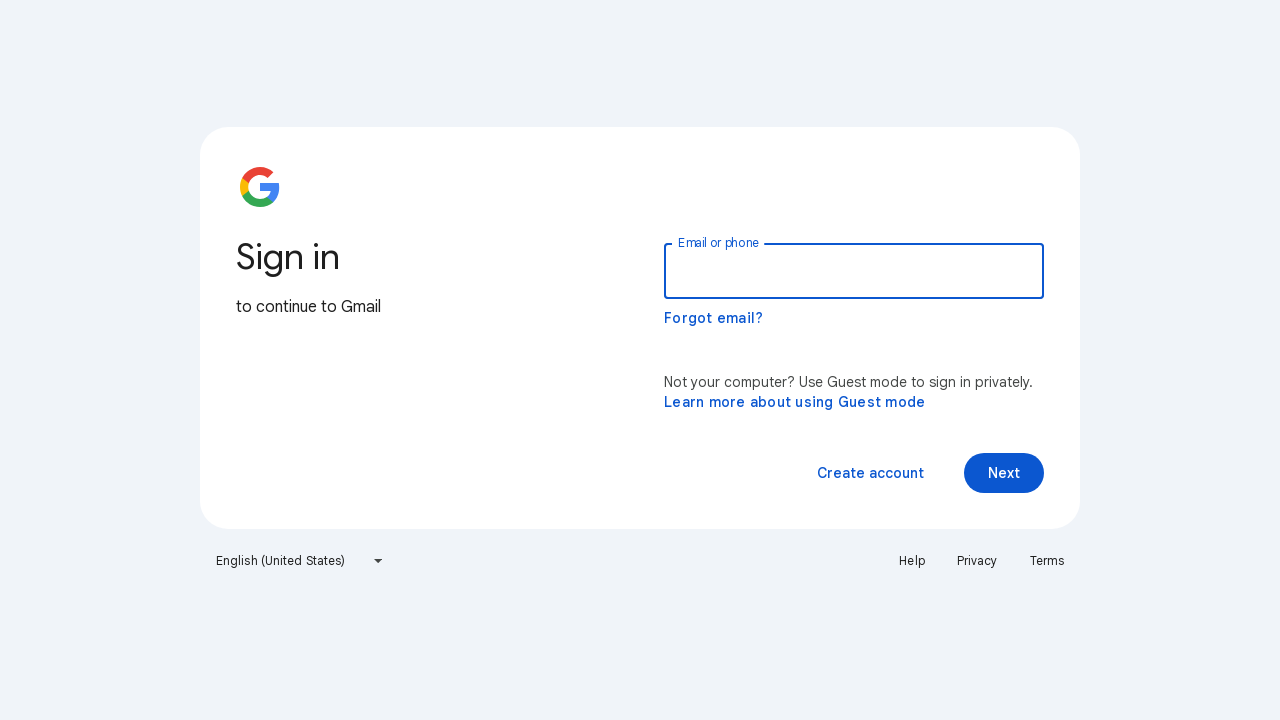

Refreshed the current page
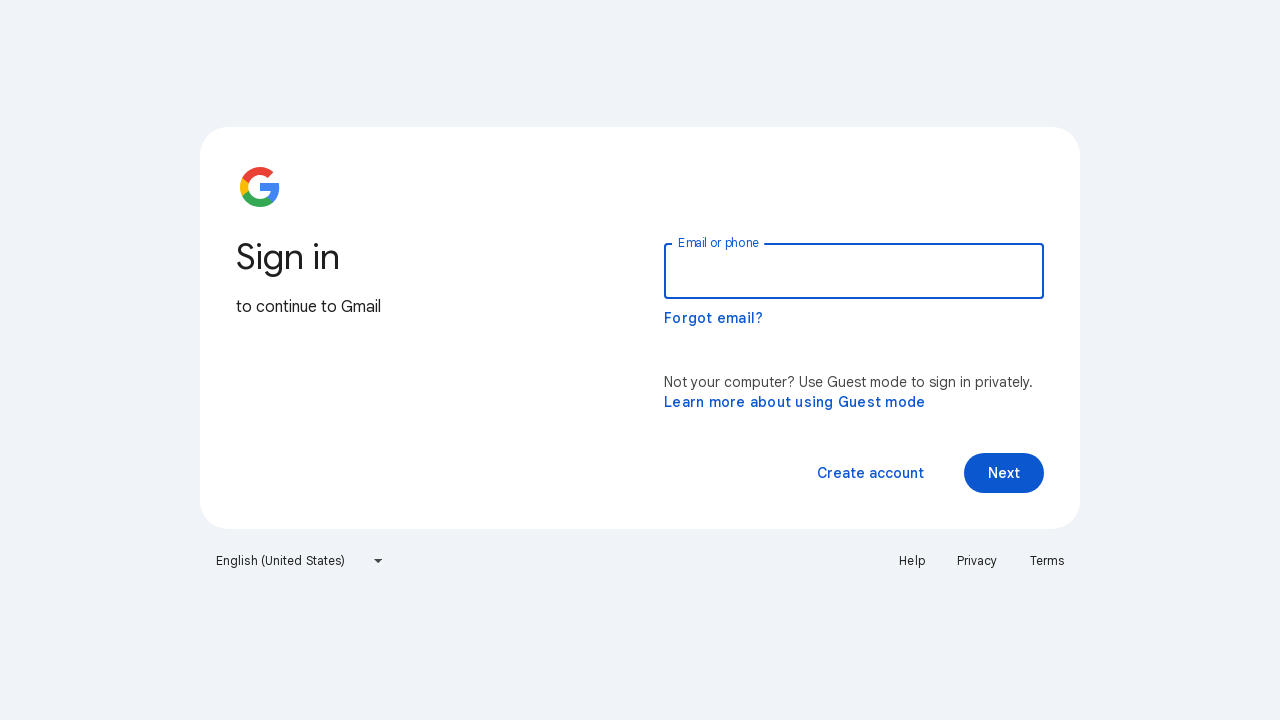

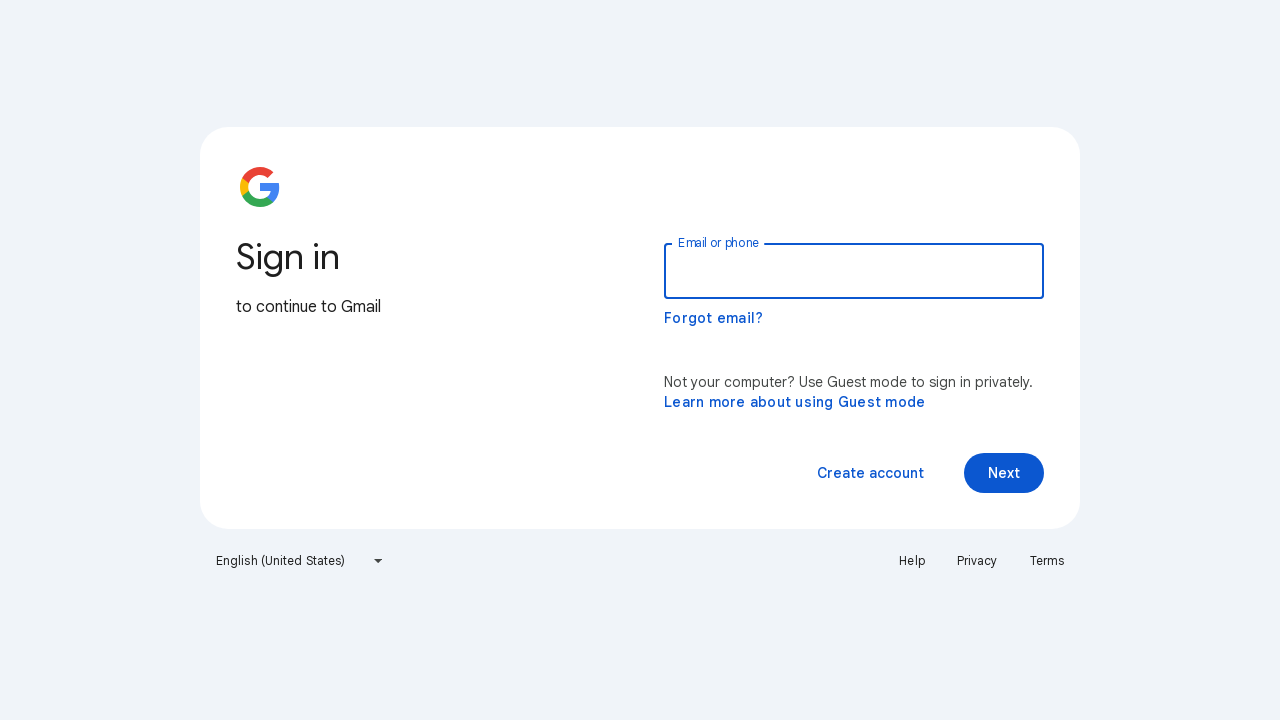